Tests clicking on a product item in the catalog to open the product details page

Starting URL: http://demo-opencart.ru/index.php?route=product/category&path=20

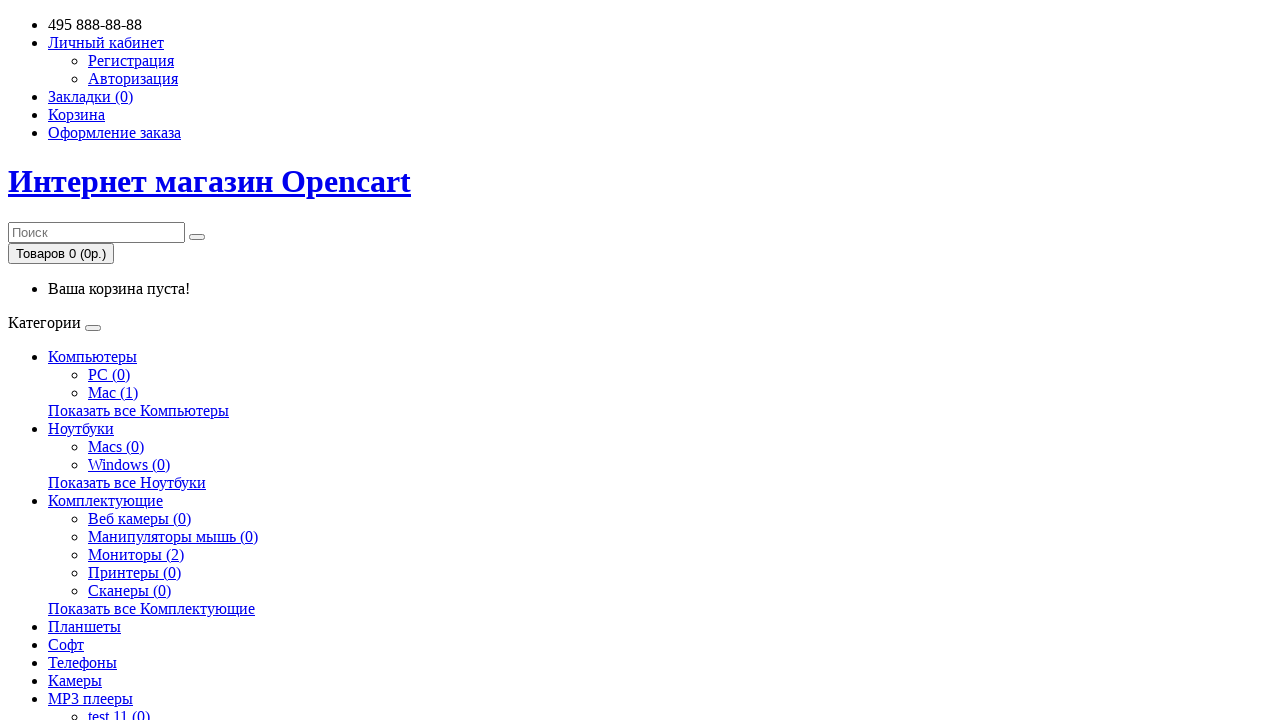

Product items loaded on catalog page
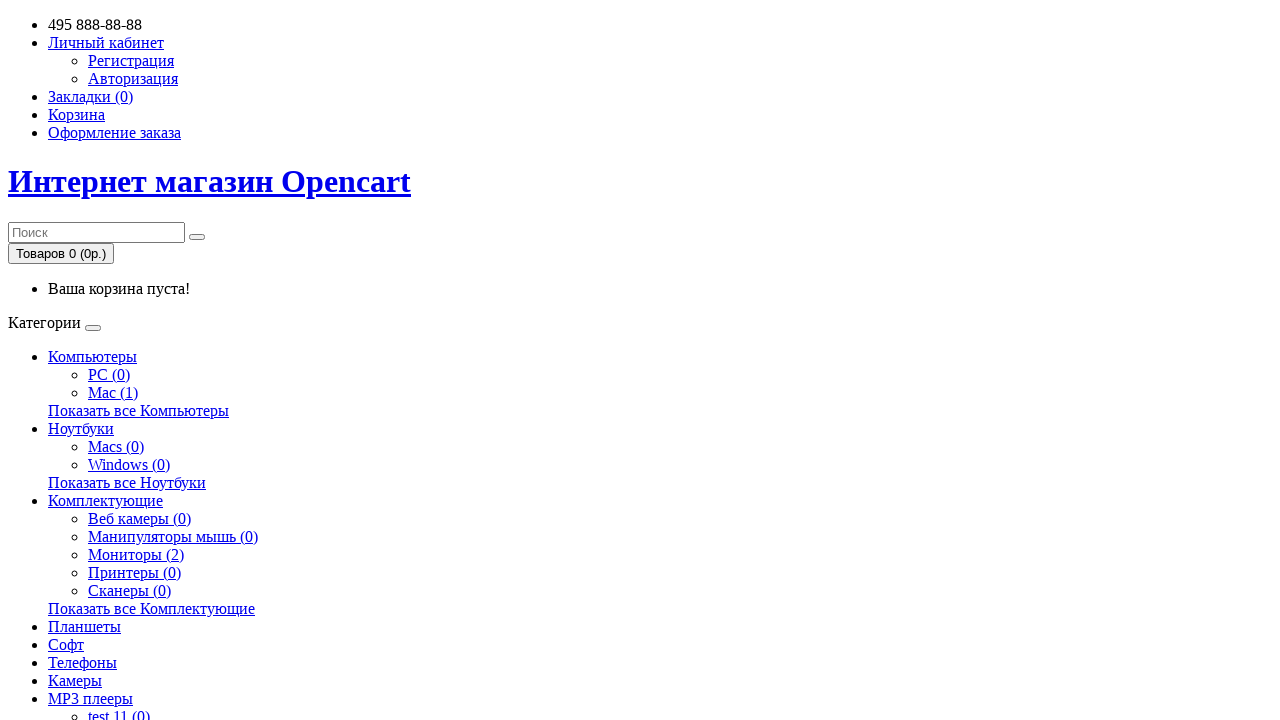

Retrieved all product items from catalog
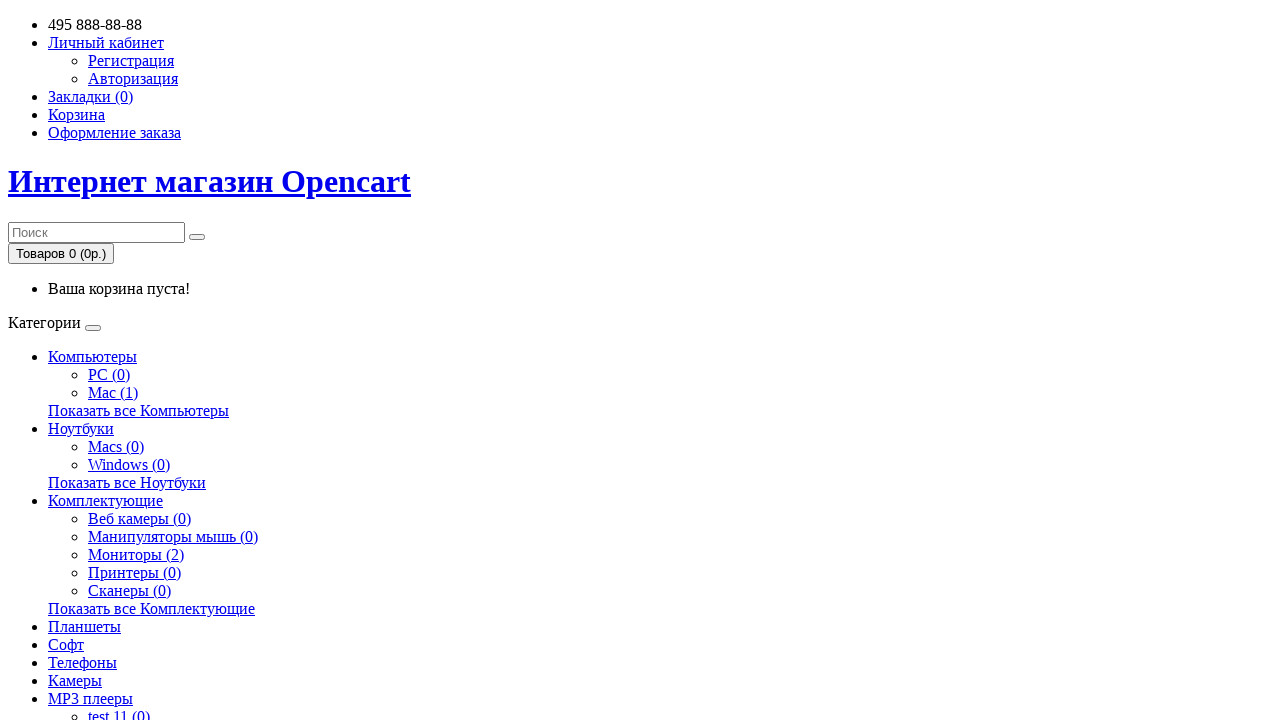

Scrolled to third product item
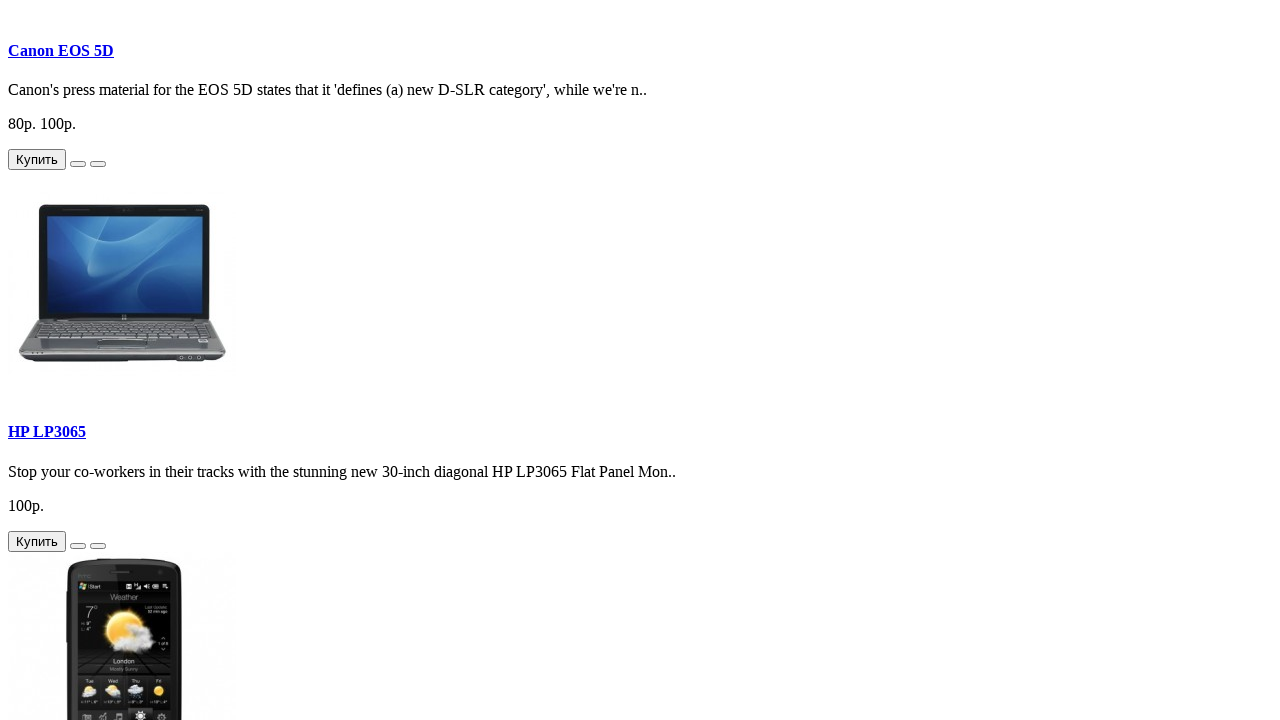

Clicked on third product item to open product details at (640, 361) on .product-thumb >> nth=2
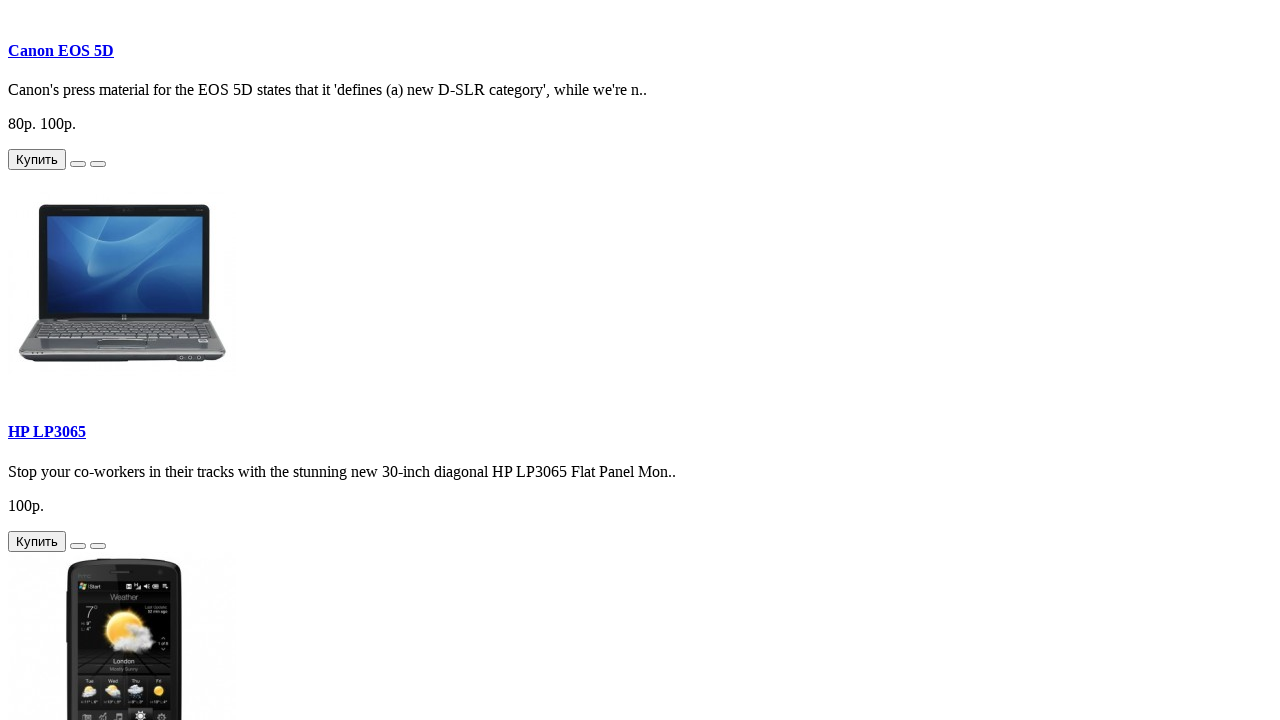

Product details page loaded with 'Apple Cinema' product
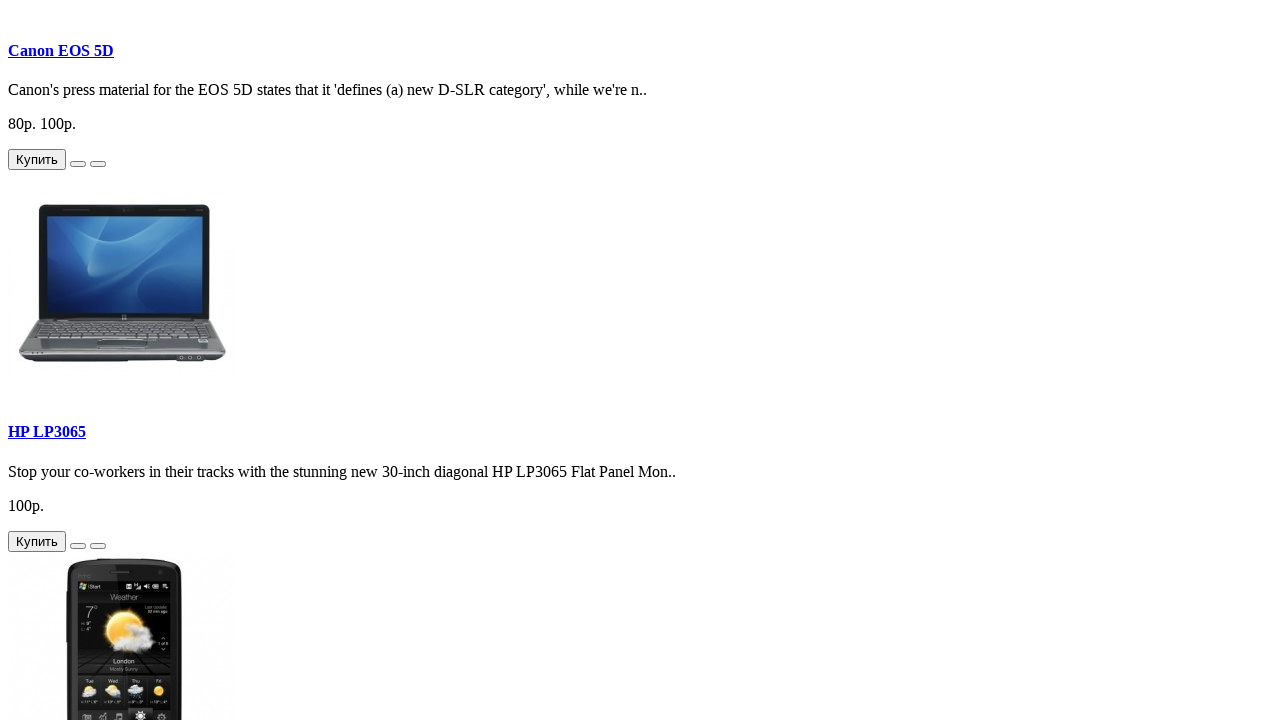

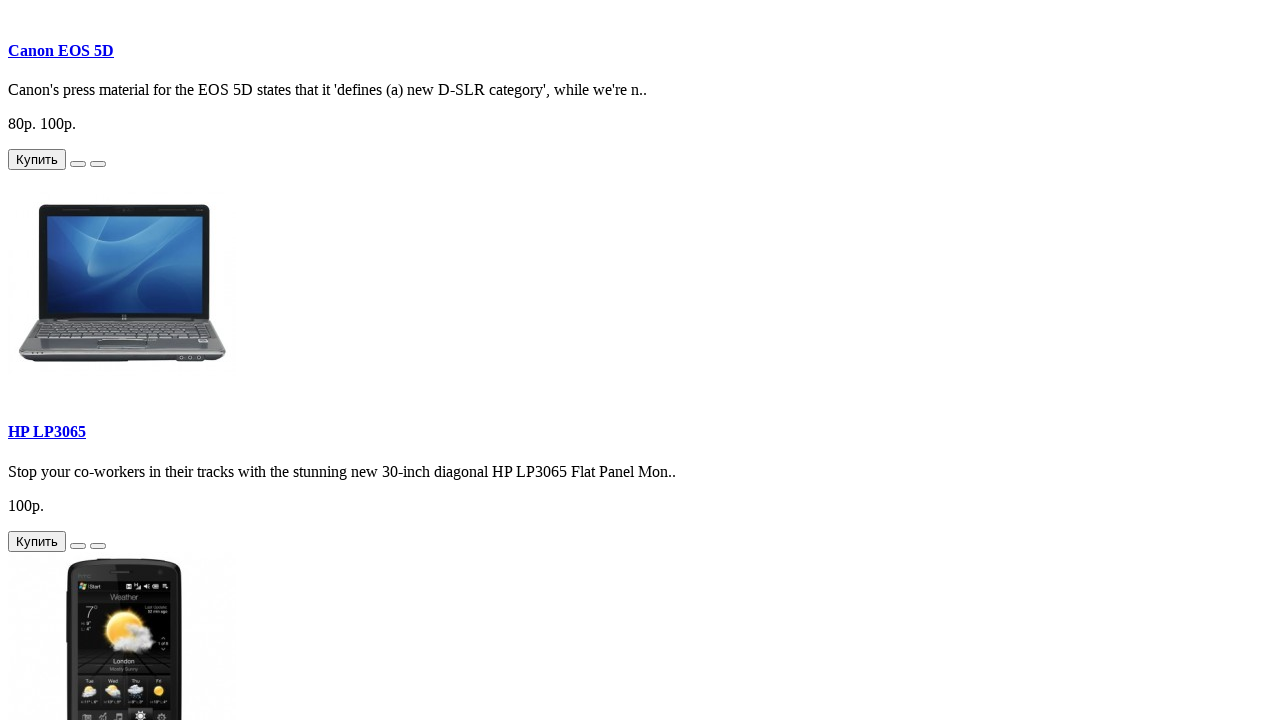